Tests JavaScript Alert dialog by clicking the JS Alert button, verifying the alert text says "I am a JS Alert", and accepting the alert.

Starting URL: https://the-internet.herokuapp.com/javascript_alerts

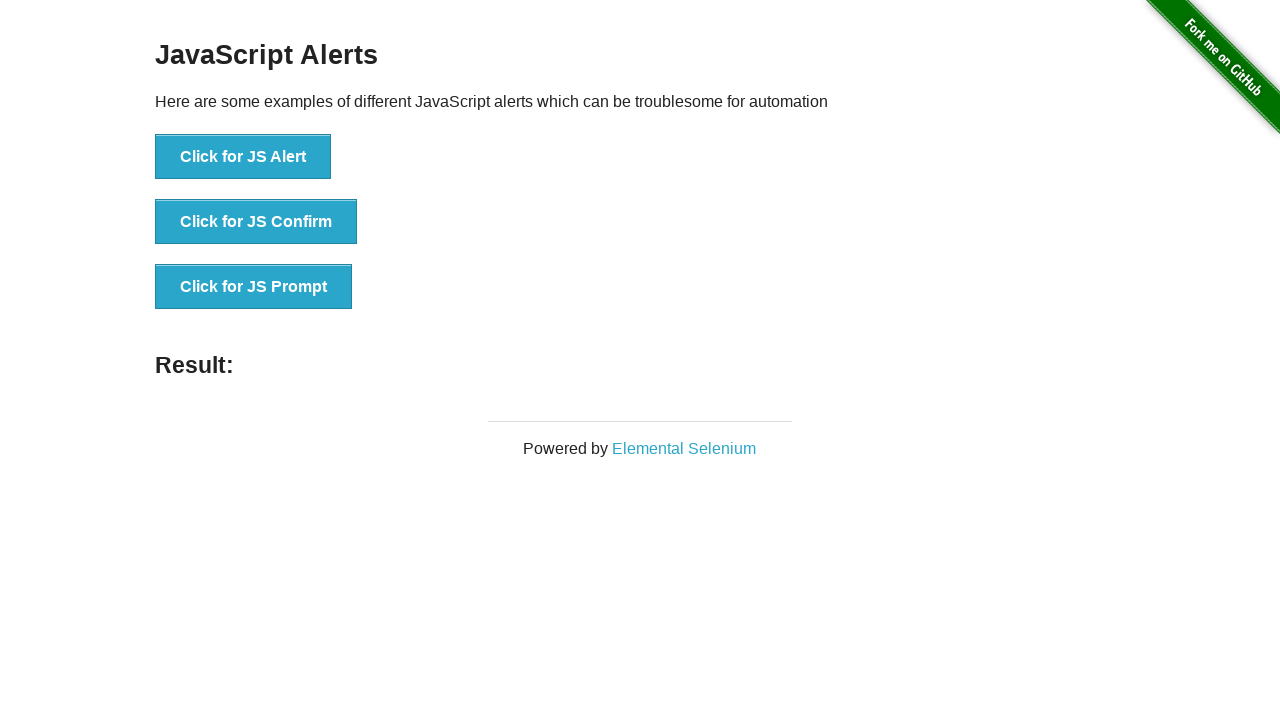

Clicked the JS Alert button at (243, 157) on button[onclick='jsAlert()']
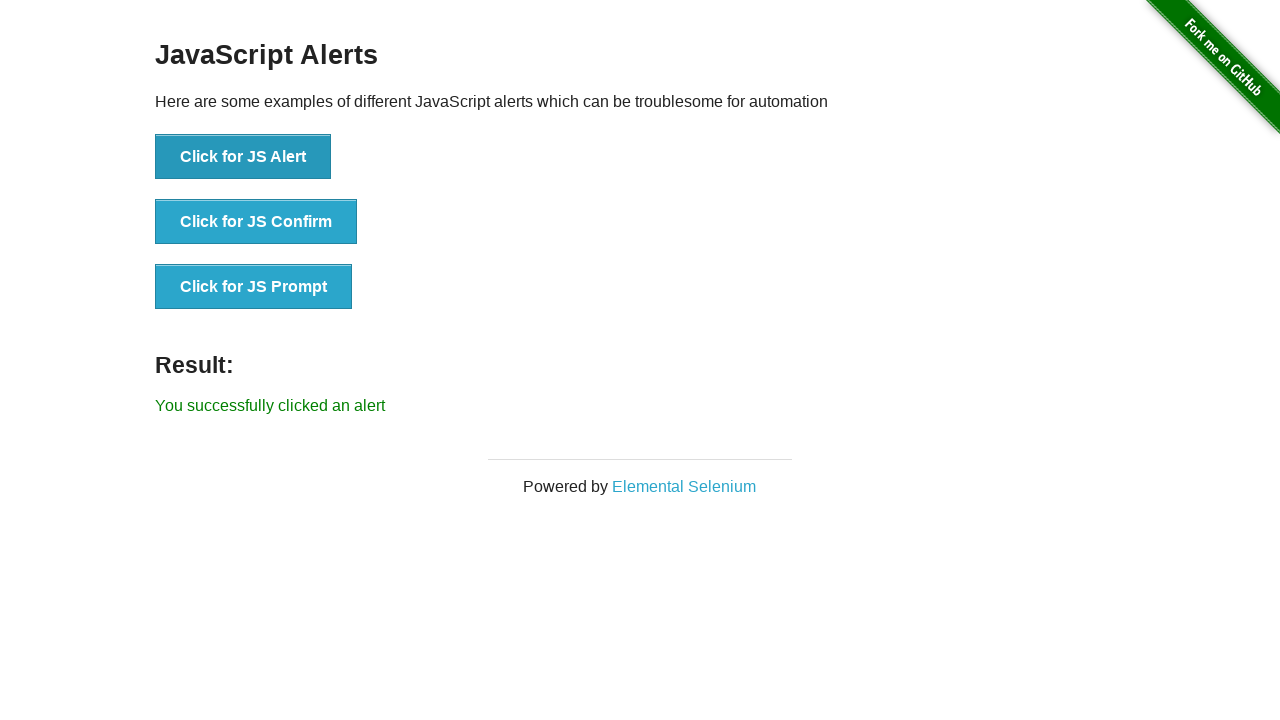

Set up dialog handler to capture message and accept
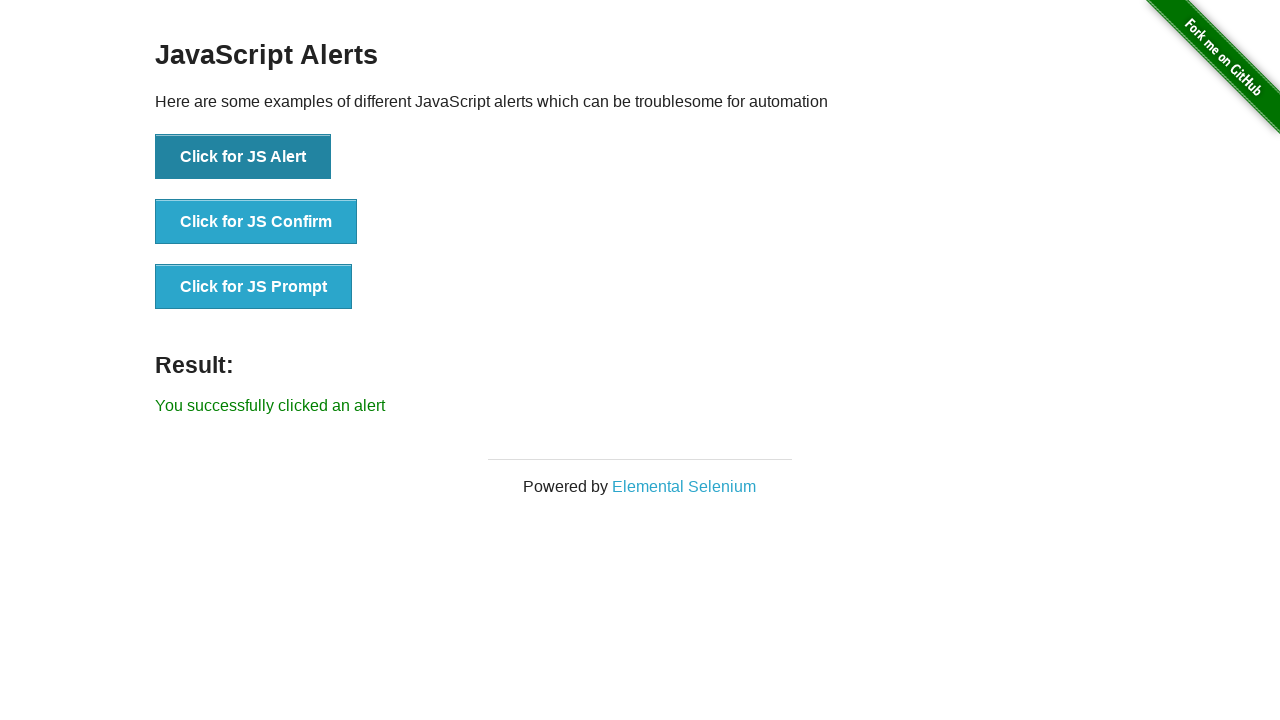

Clicked JS Alert button again to trigger dialog with handler active at (243, 157) on button[onclick='jsAlert()']
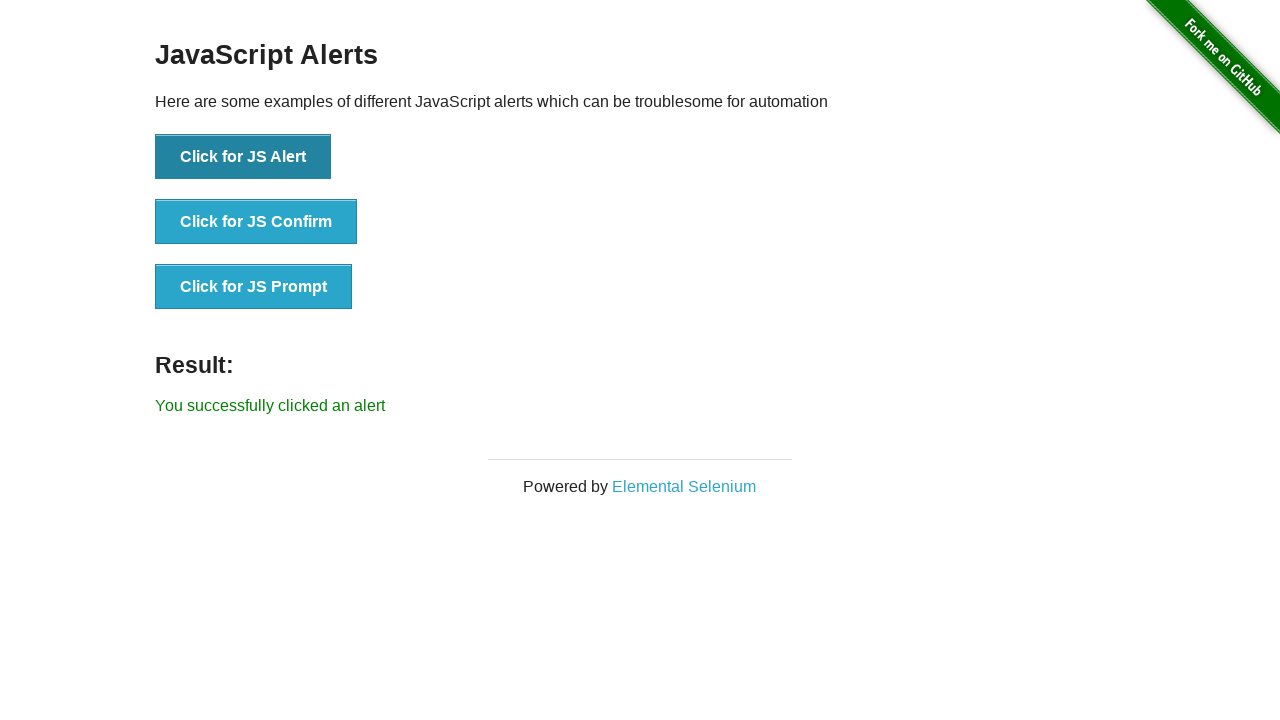

Waited for dialog handling to complete
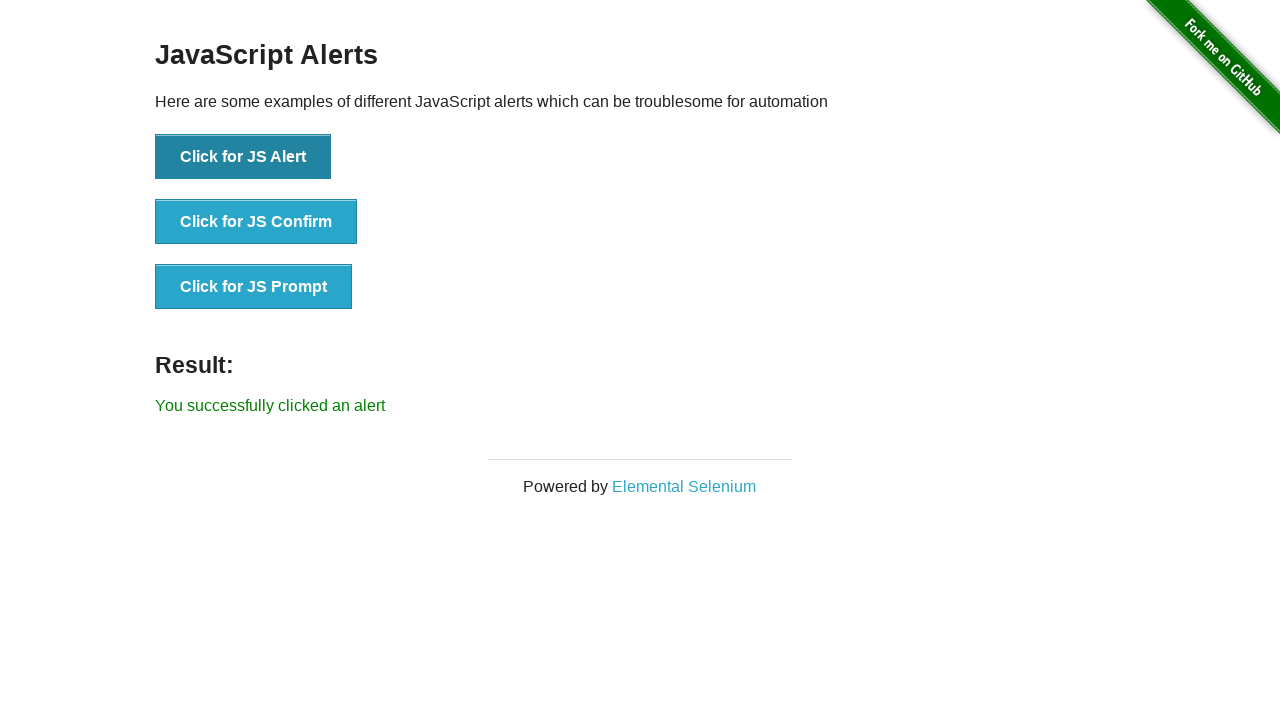

Verified alert message equals 'I am a JS Alert'
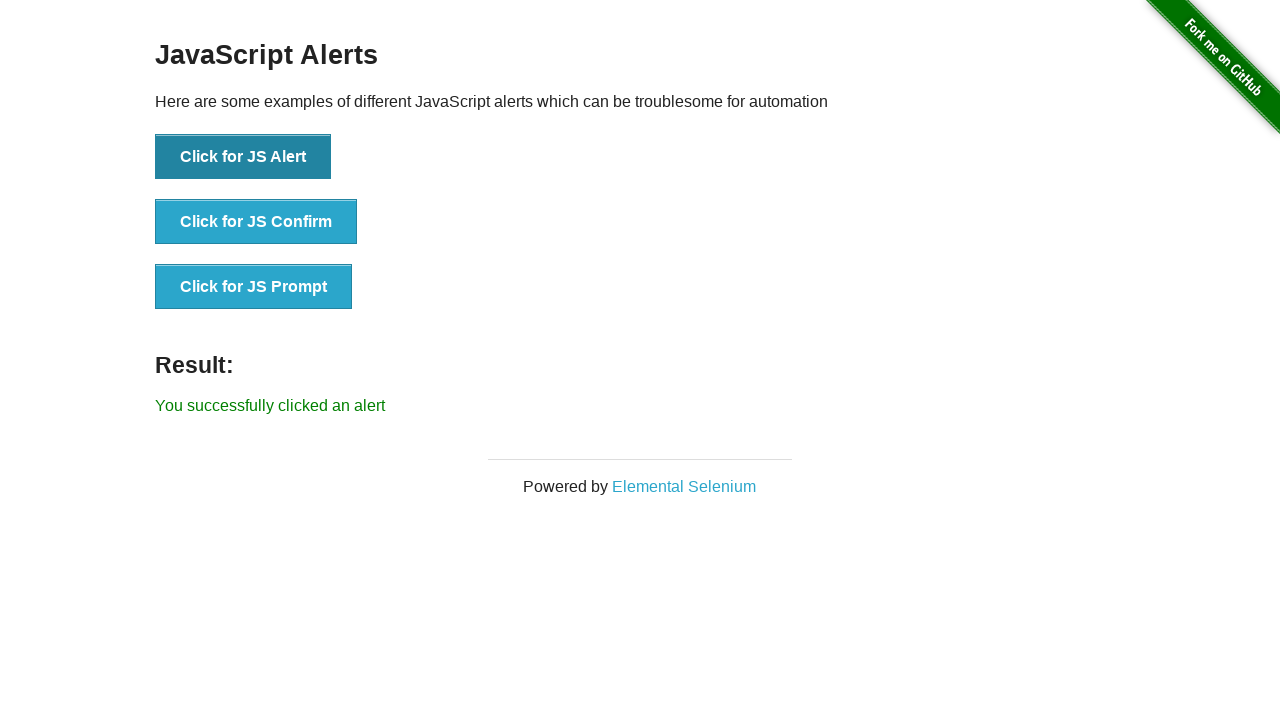

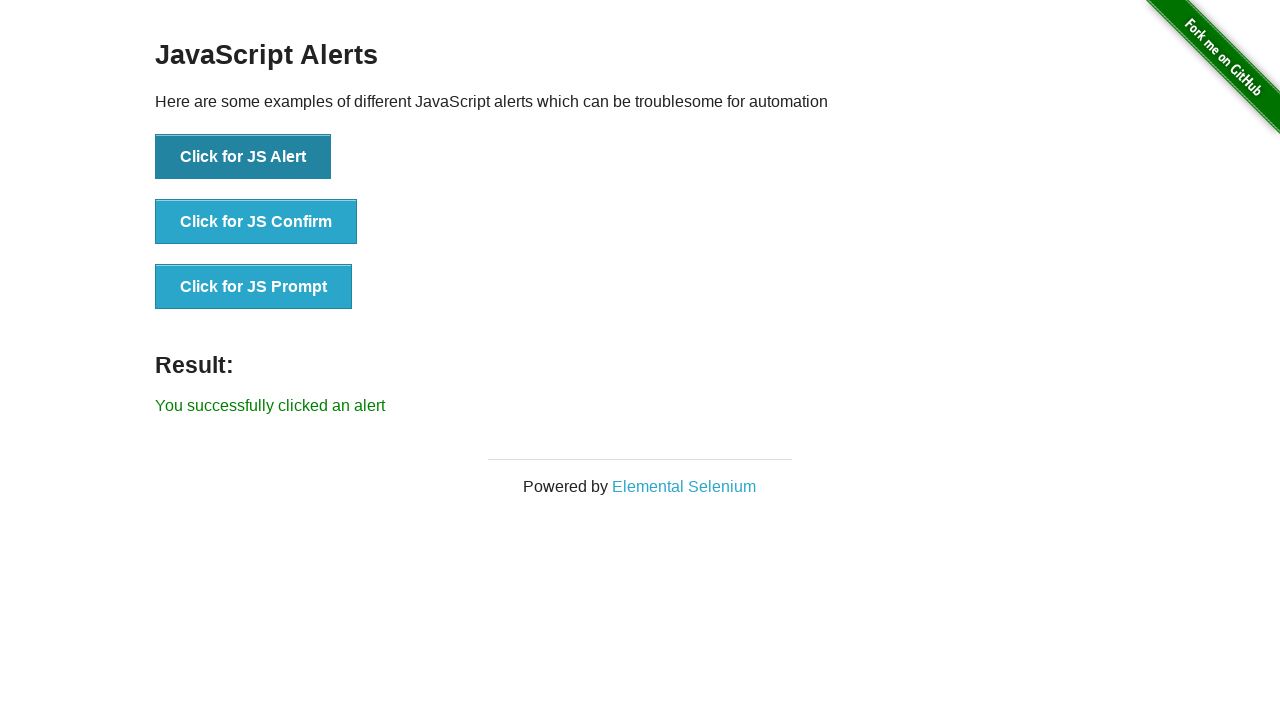